Tests opening a new browser window, switching to it, navigating to a different URL, and verifying that two window handles exist.

Starting URL: https://the-internet.herokuapp.com/windows

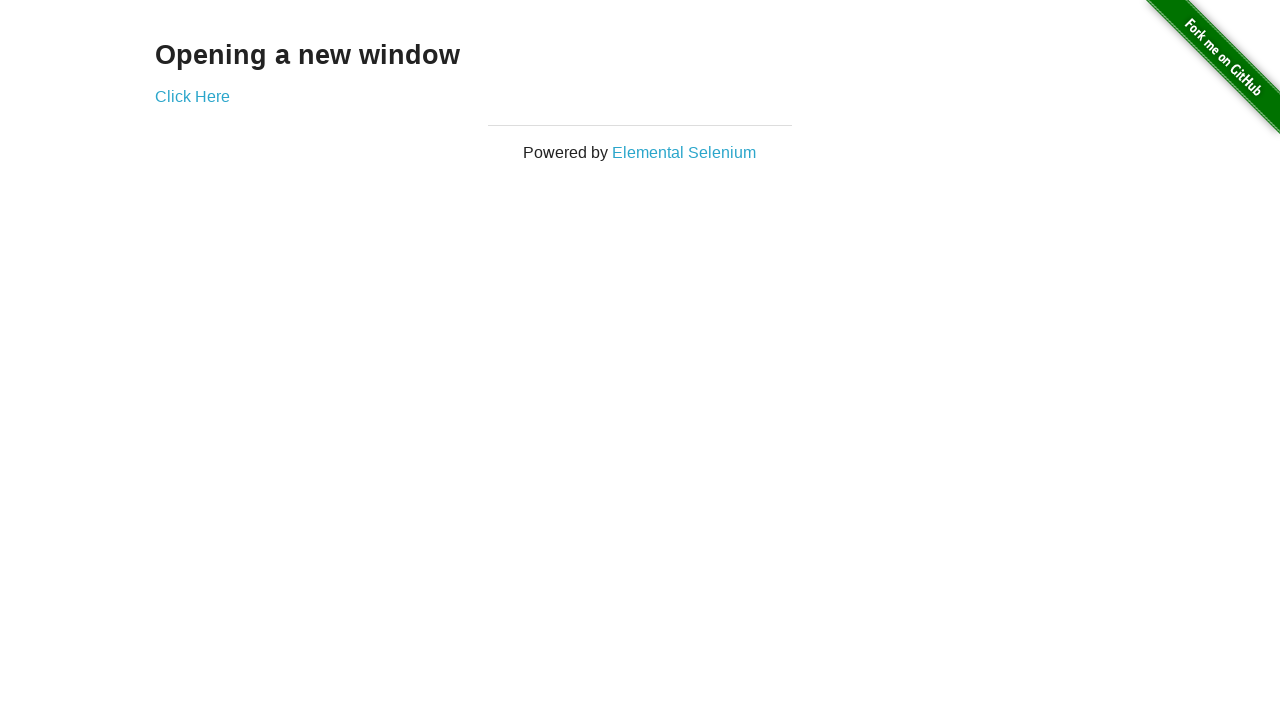

Opened a new browser window
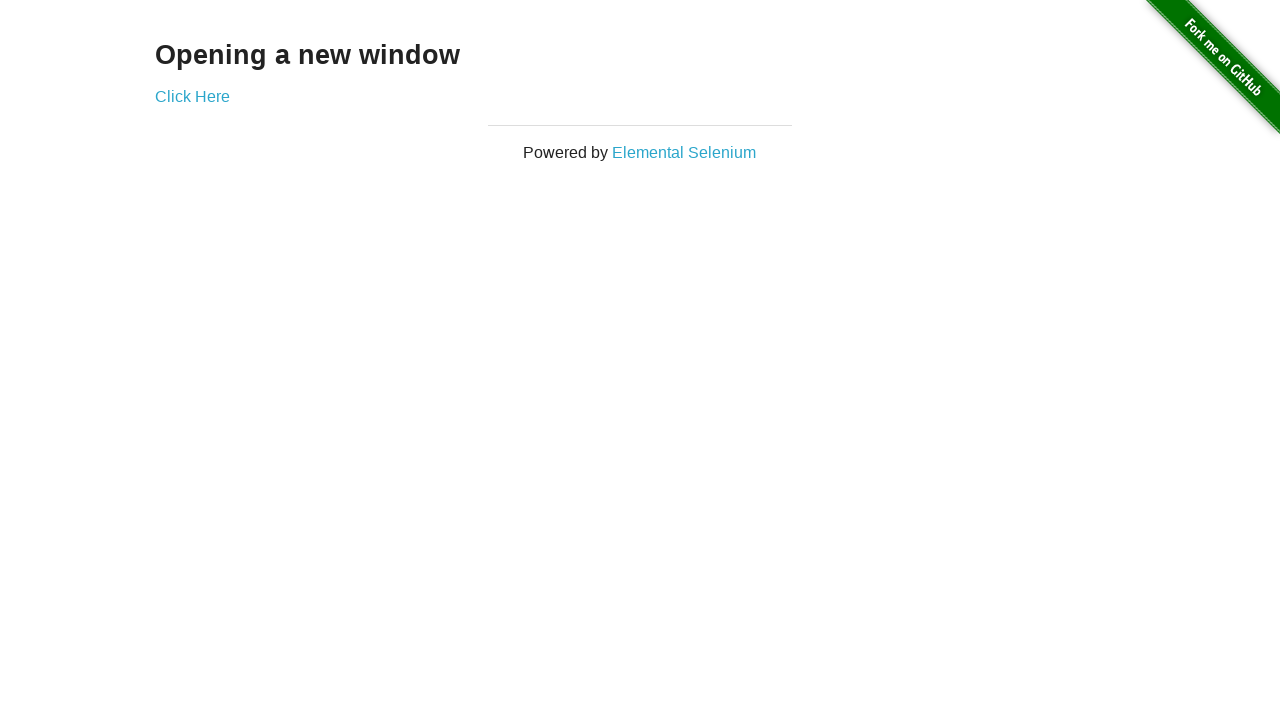

Navigated new window to https://the-internet.herokuapp.com/typos
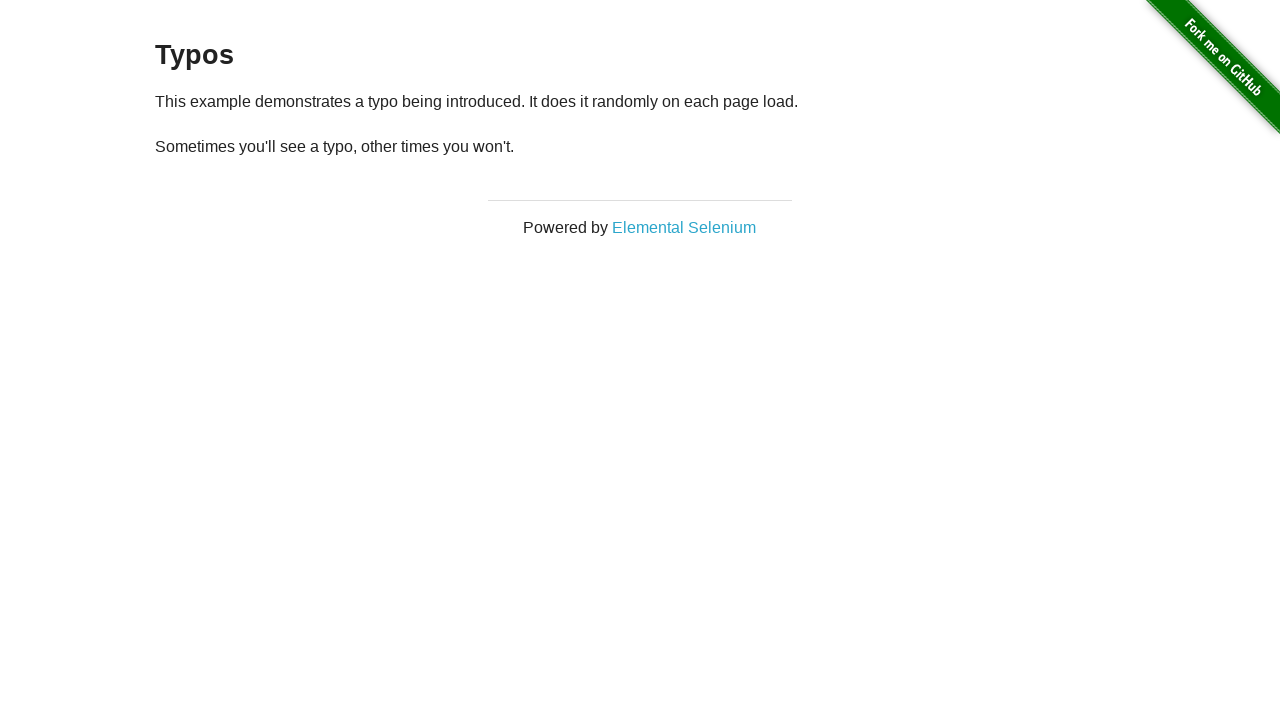

Verified that 2 window handles exist
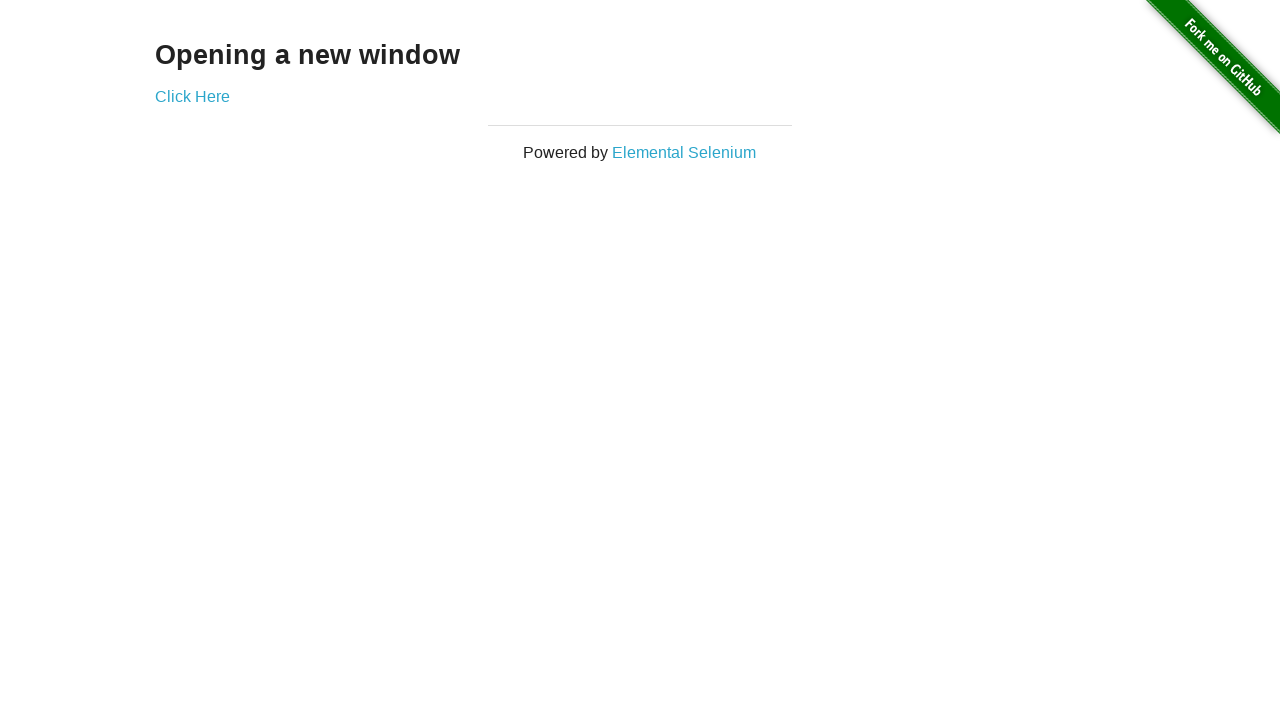

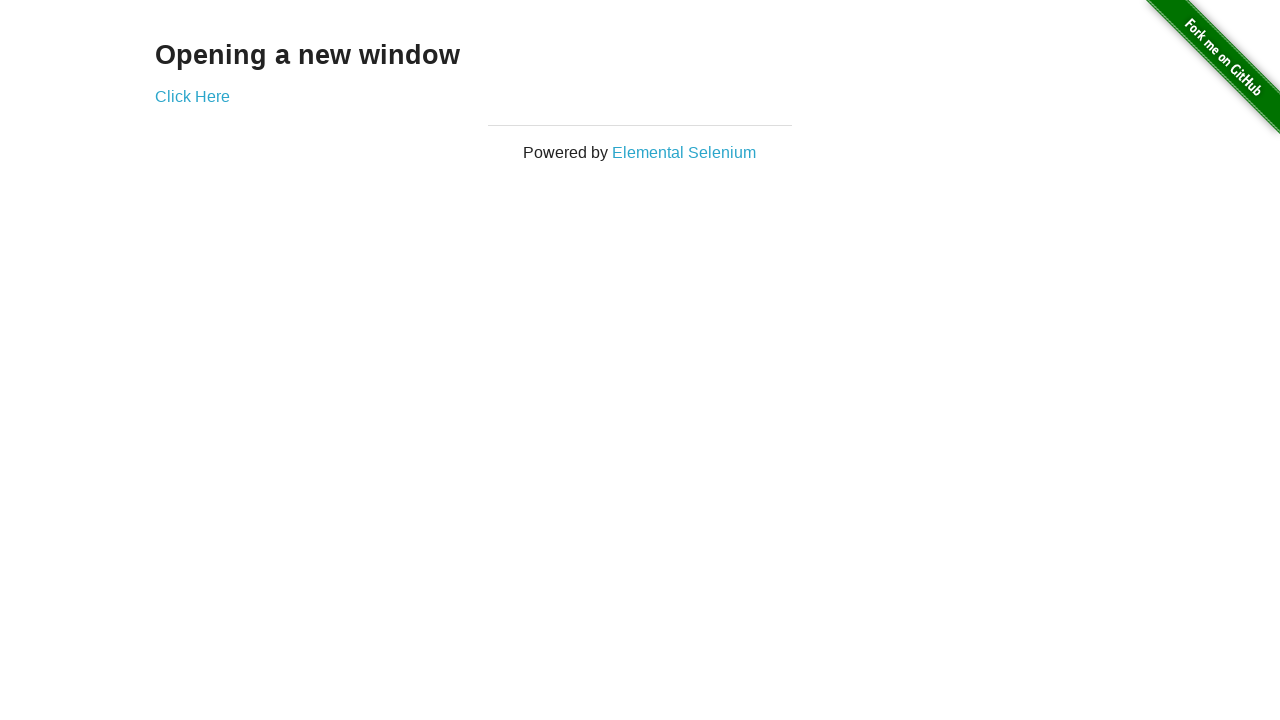